Tests product configuration on a print shop website by selecting various options including printed sides, UV coating, corner rounding, artwork type, and quantity for a Save-the-Date card product.

Starting URL: https://www.printpapa.com/eshop/pc/Save-the-Date-Card-5x7-872p12962.htm

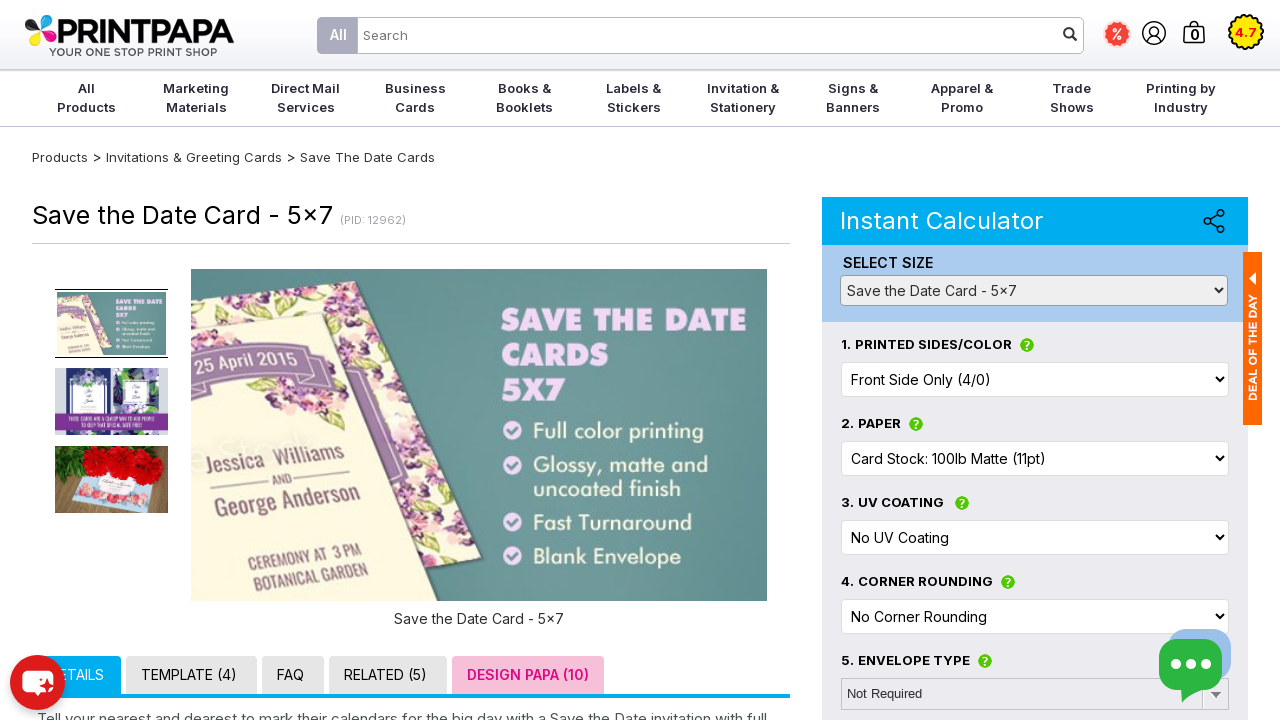

Waited 5 seconds for page to load
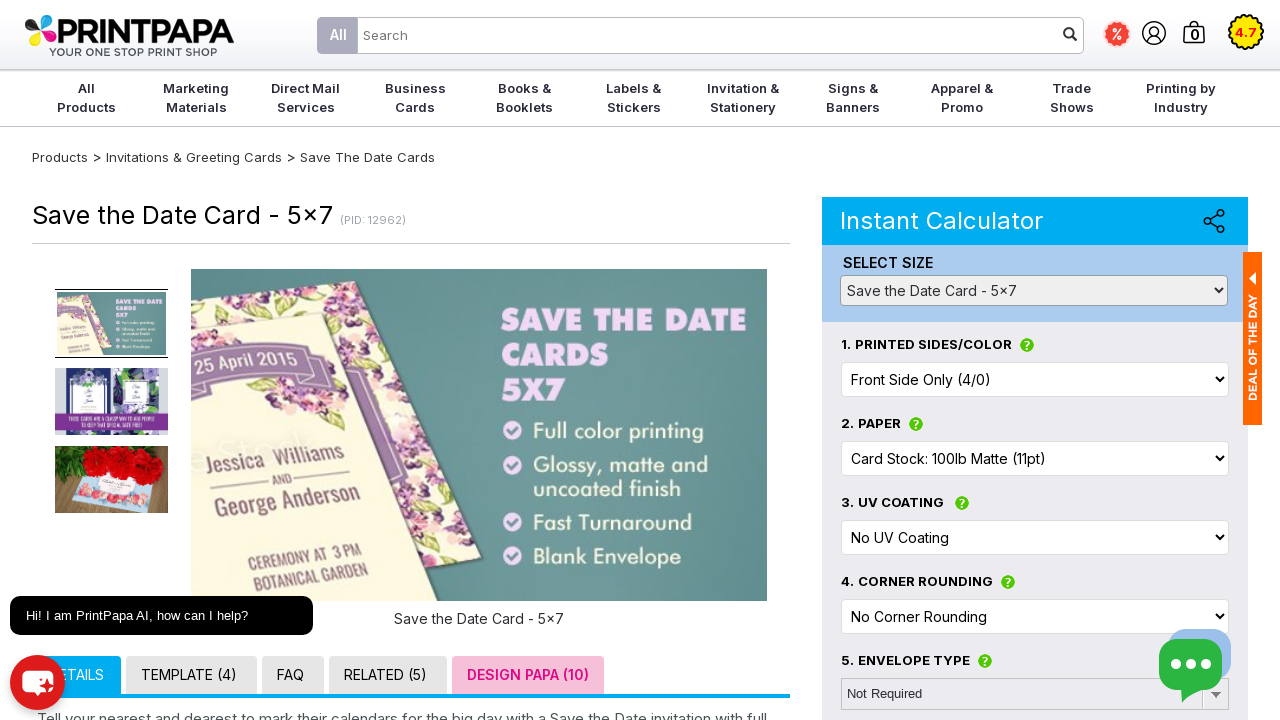

Selected 'Front Side Only (4/0)' for printed sides on #CAG26
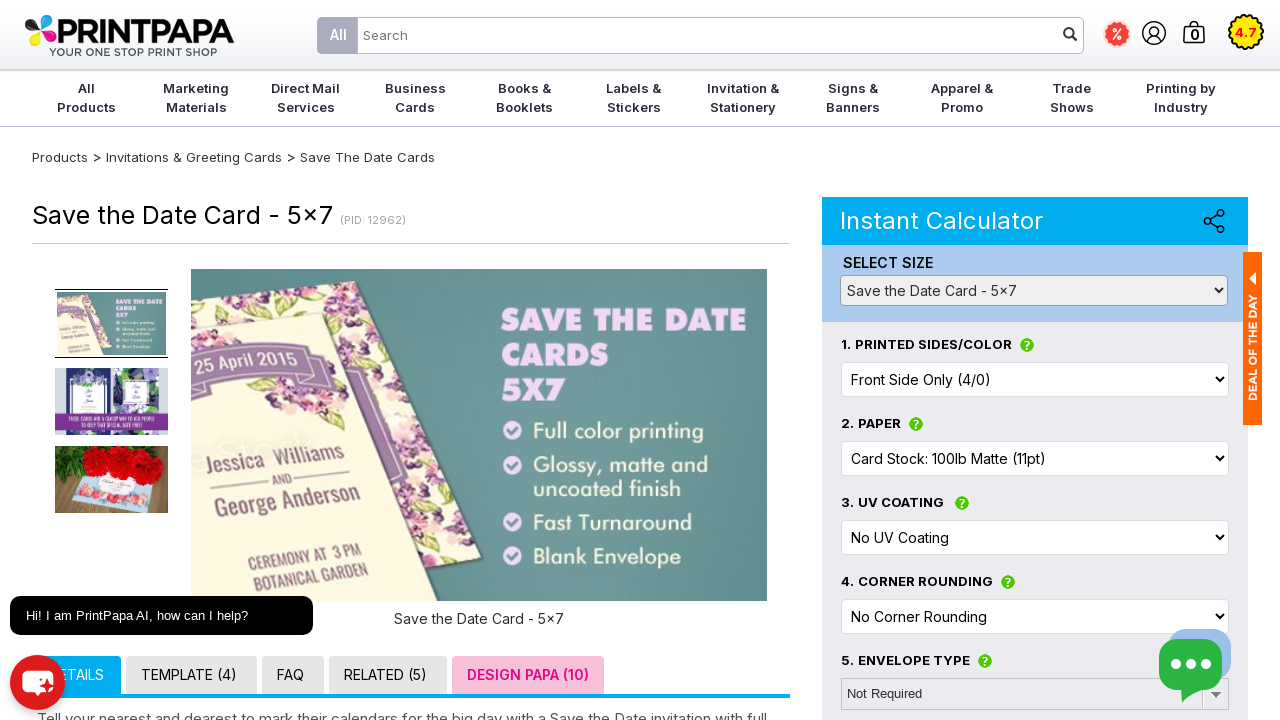

Selected 'No UV Coating' for UV coating option on #CAG231
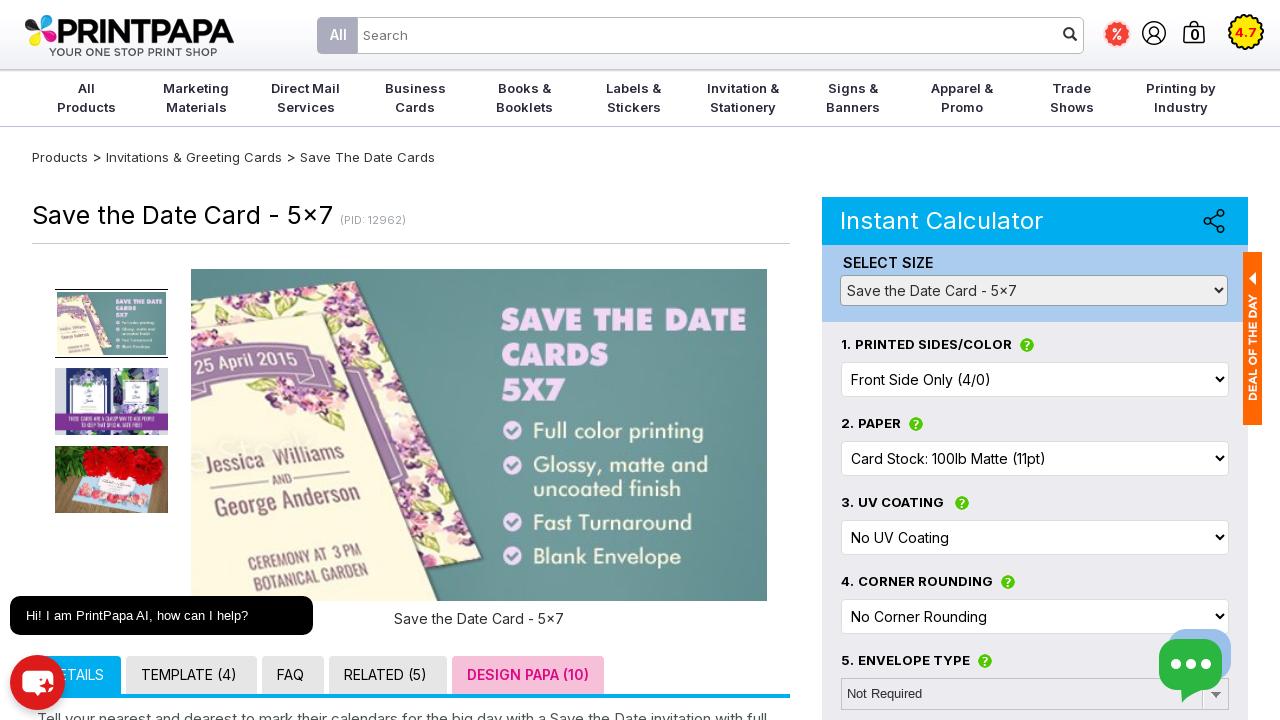

Selected 'No Corner Rounding' for corner rounding on #CAG262
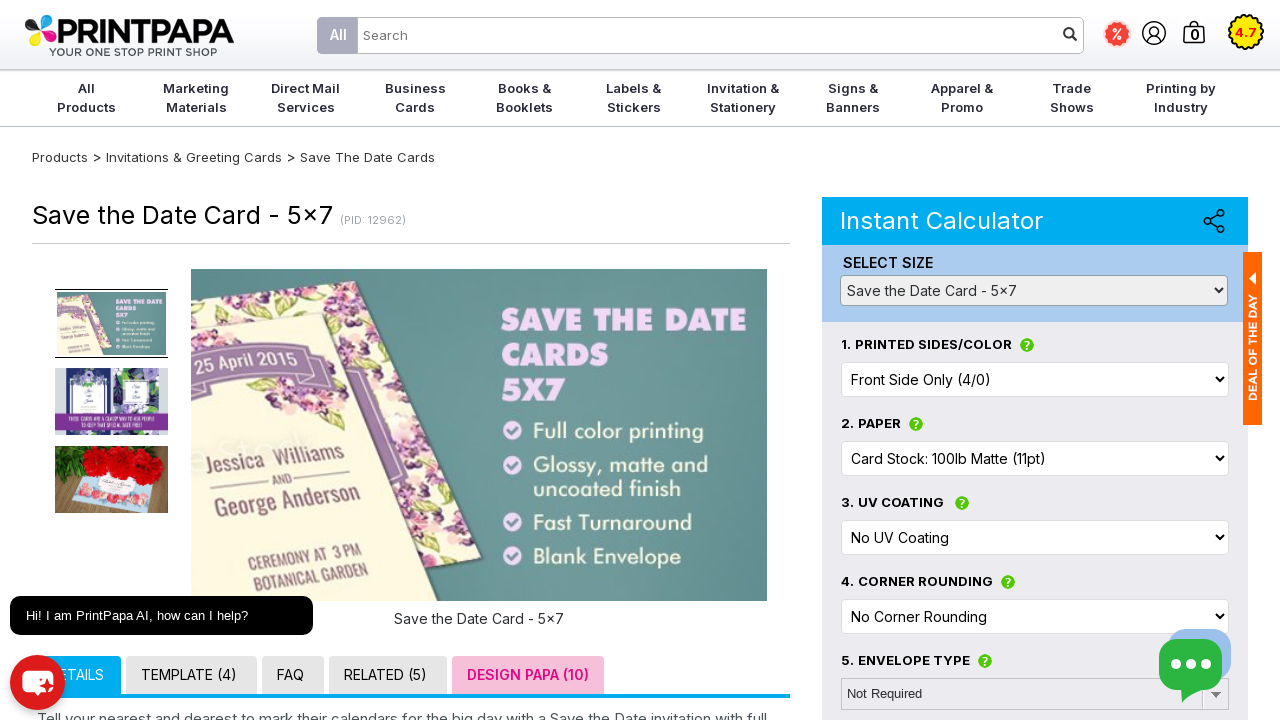

Selected 'Upload Print Ready PDF' for artwork type on #CAG150
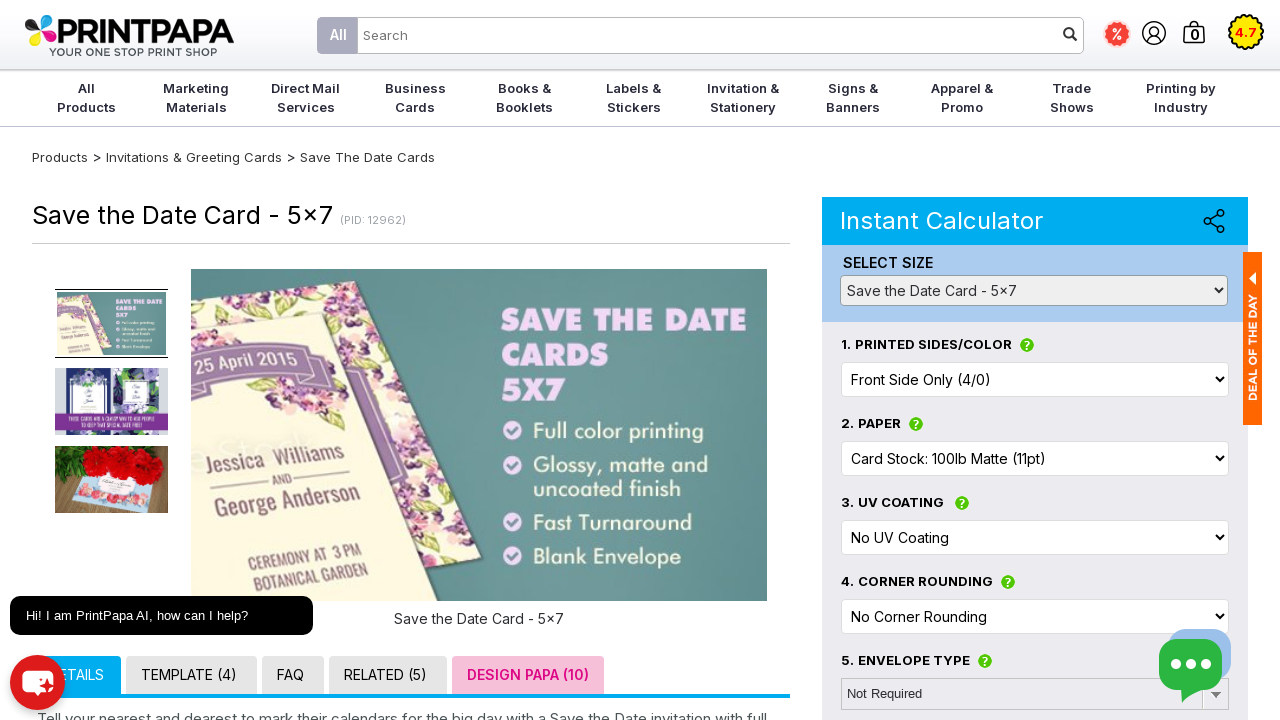

Selected quantity of 100 on [name='quantity']
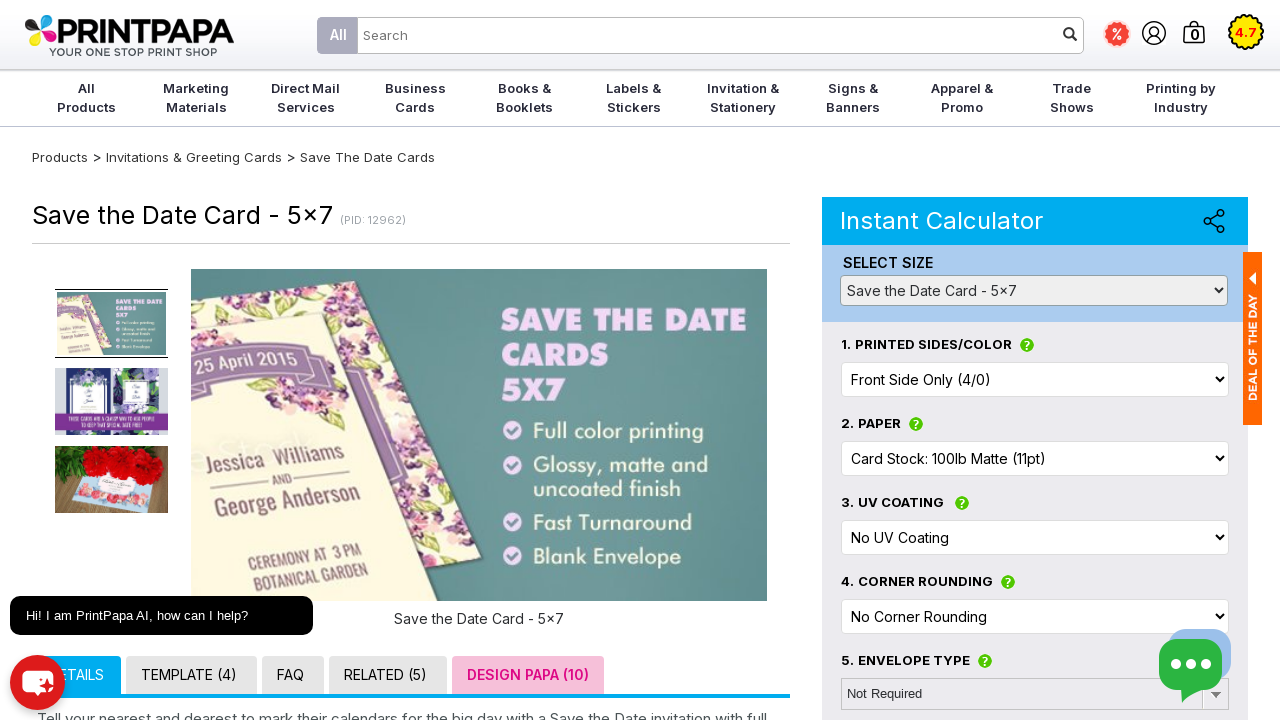

Verified price update element exists
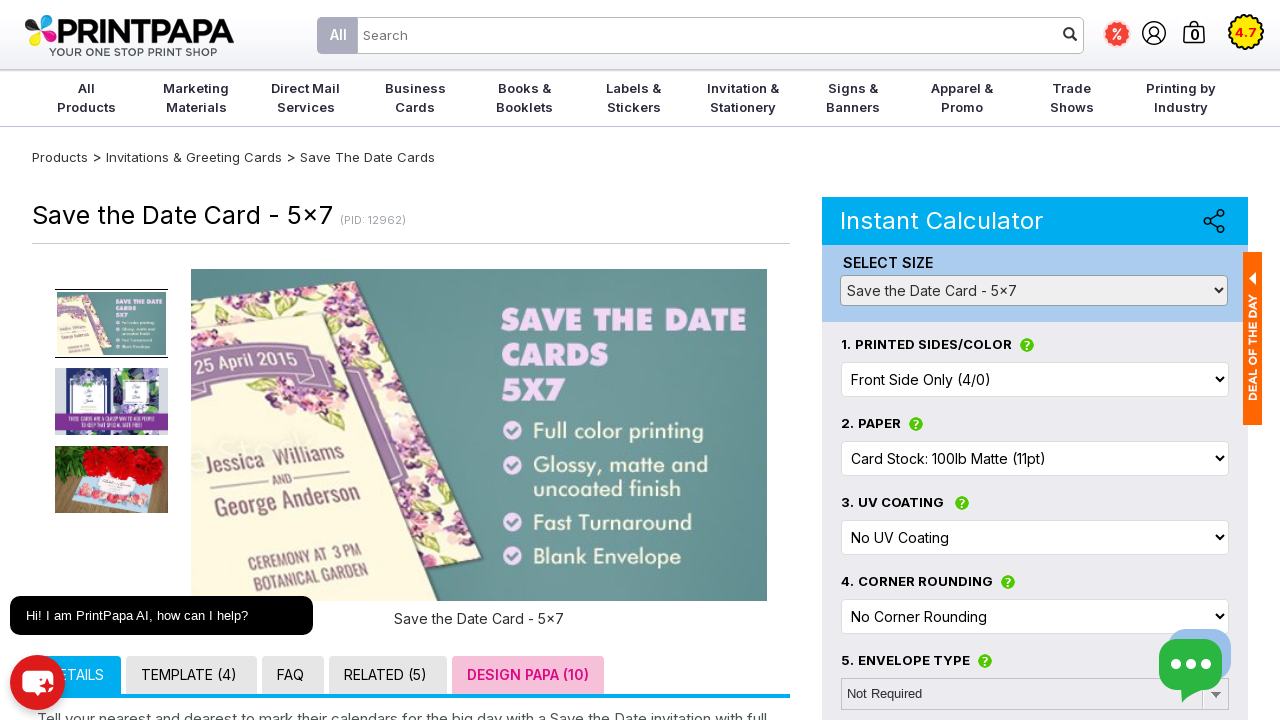

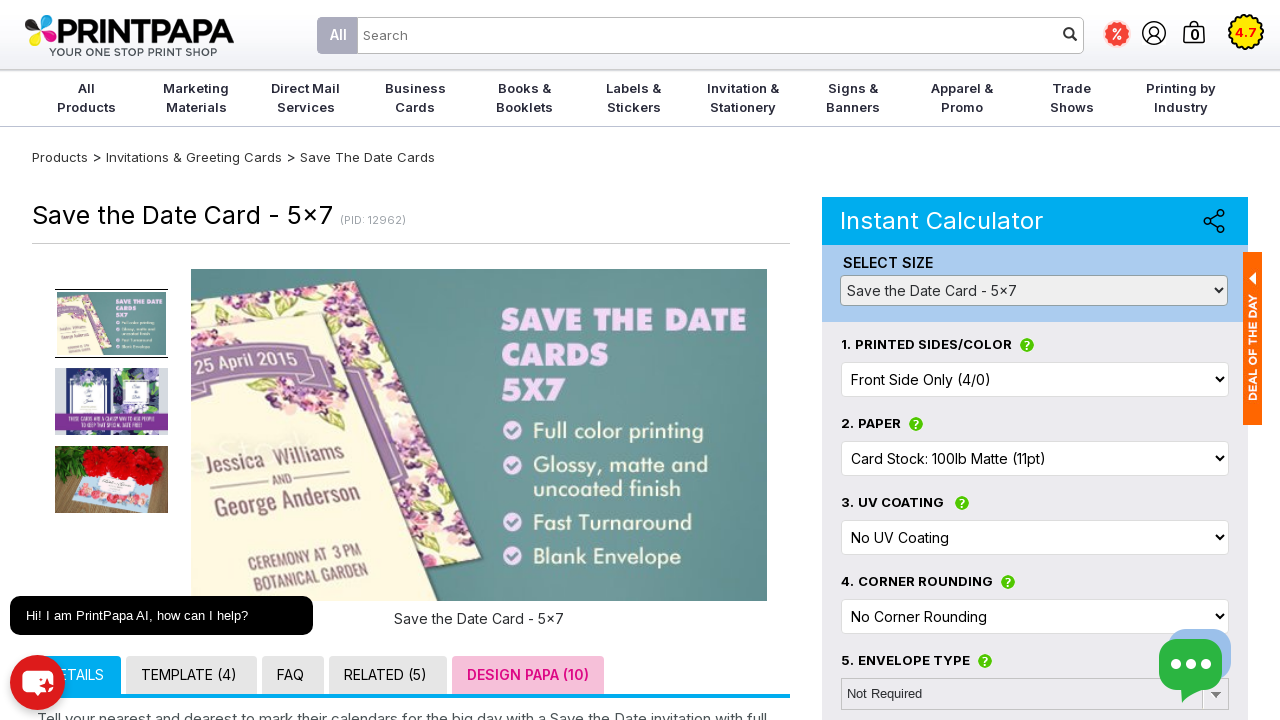